Tests popup and alert handling by triggering a popup window, reading its content, closing it, and then triggering an alert dialog

Starting URL: https://www.automationtesting.co.uk/popups.html

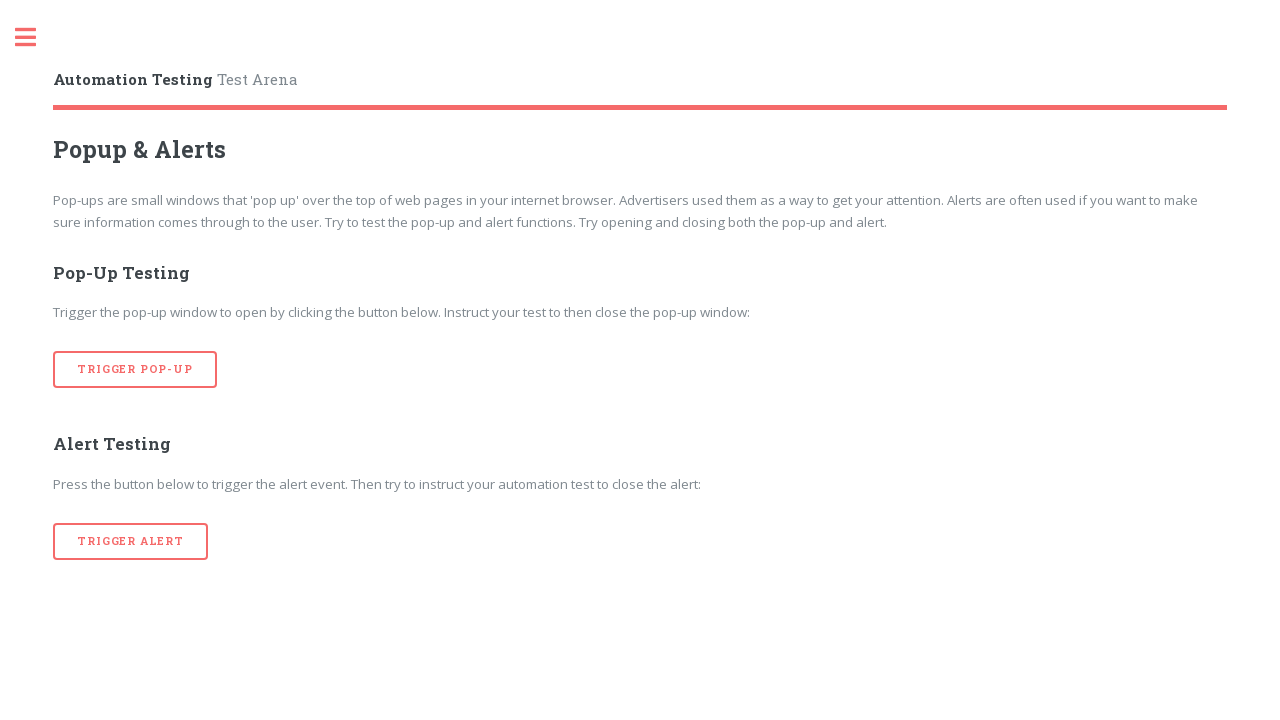

Set up dialog event handler for alerts and prompts
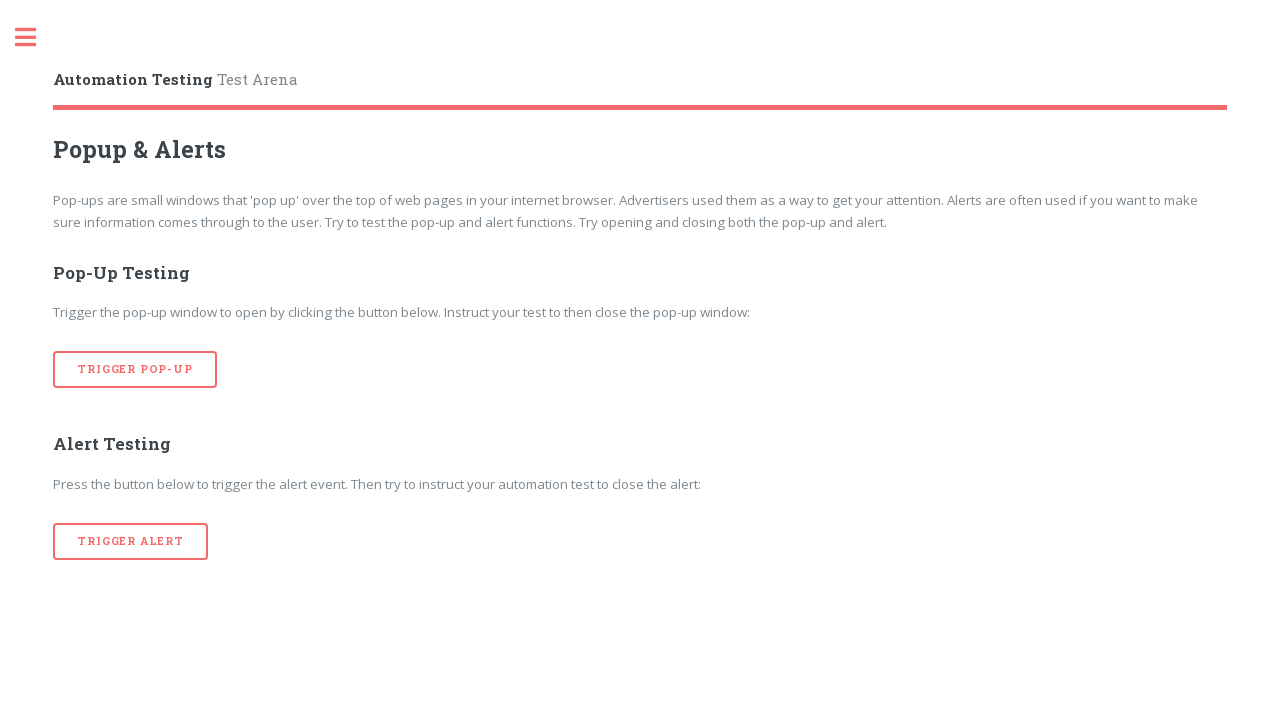

Clicked 'Trigger Pop-up' button to open popup window at (135, 370) on internal:role=button[name="Trigger Pop-up"i]
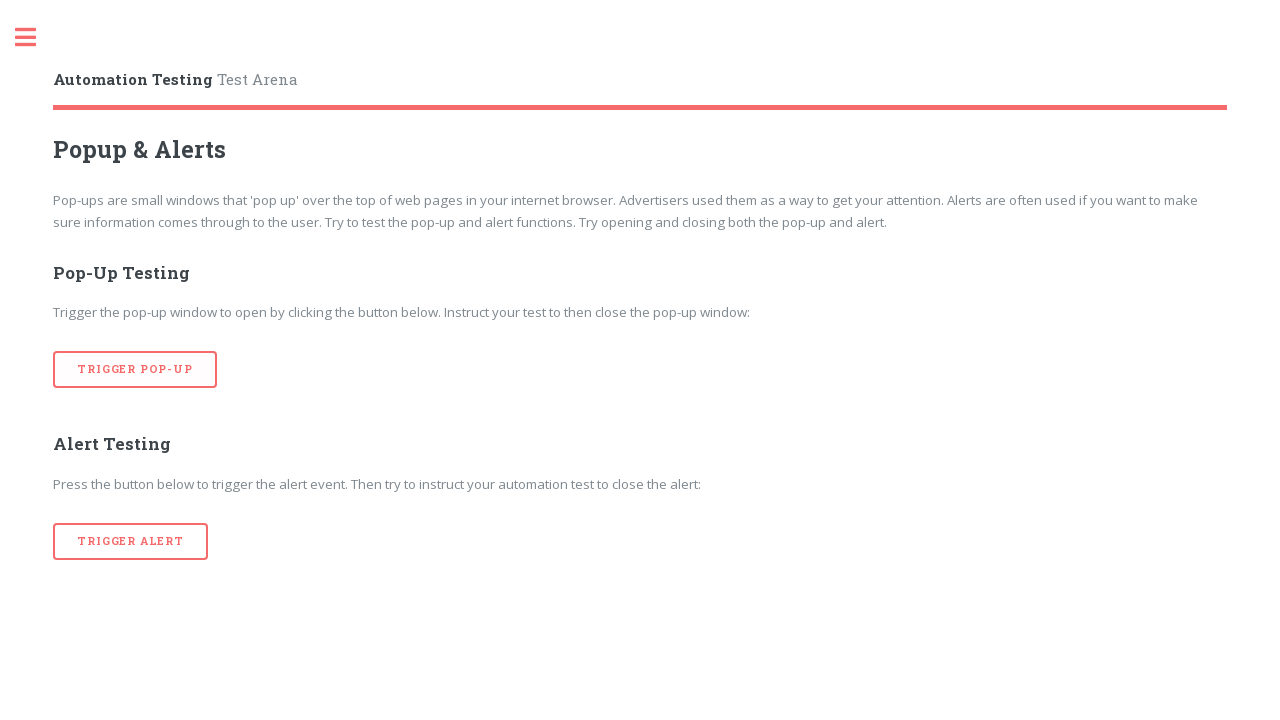

Popup window opened and captured
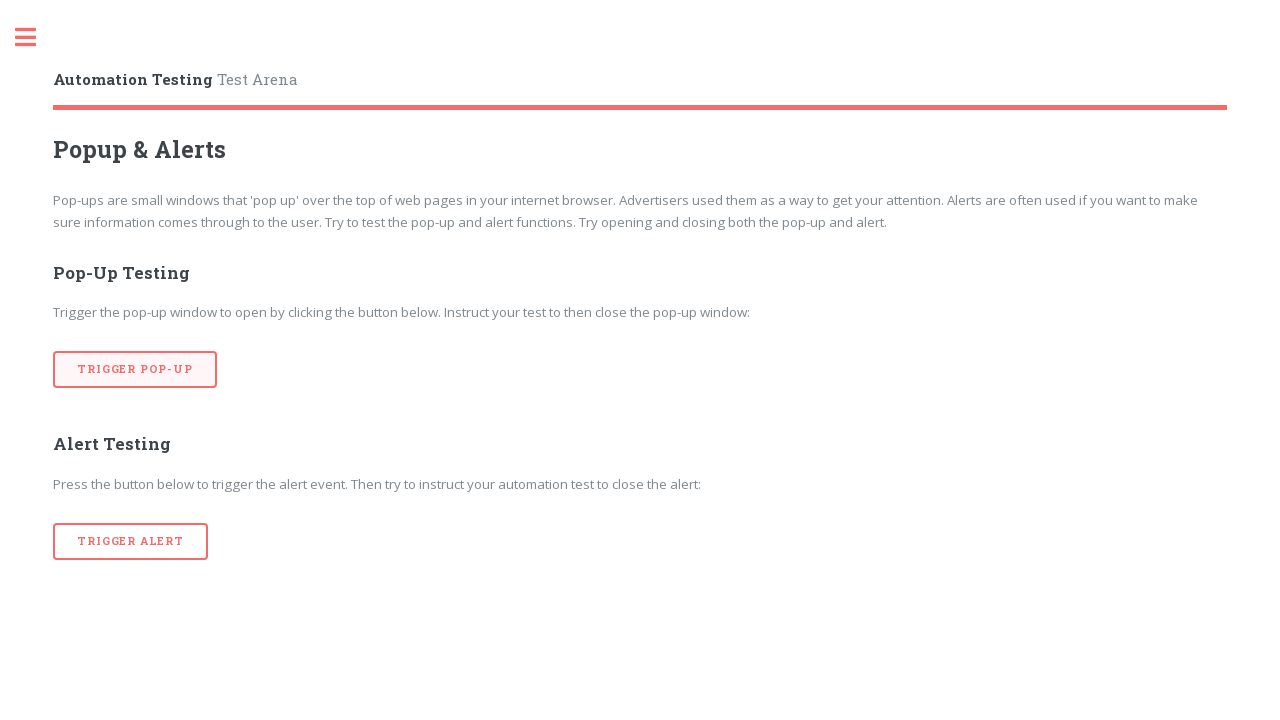

Popup page loaded completely
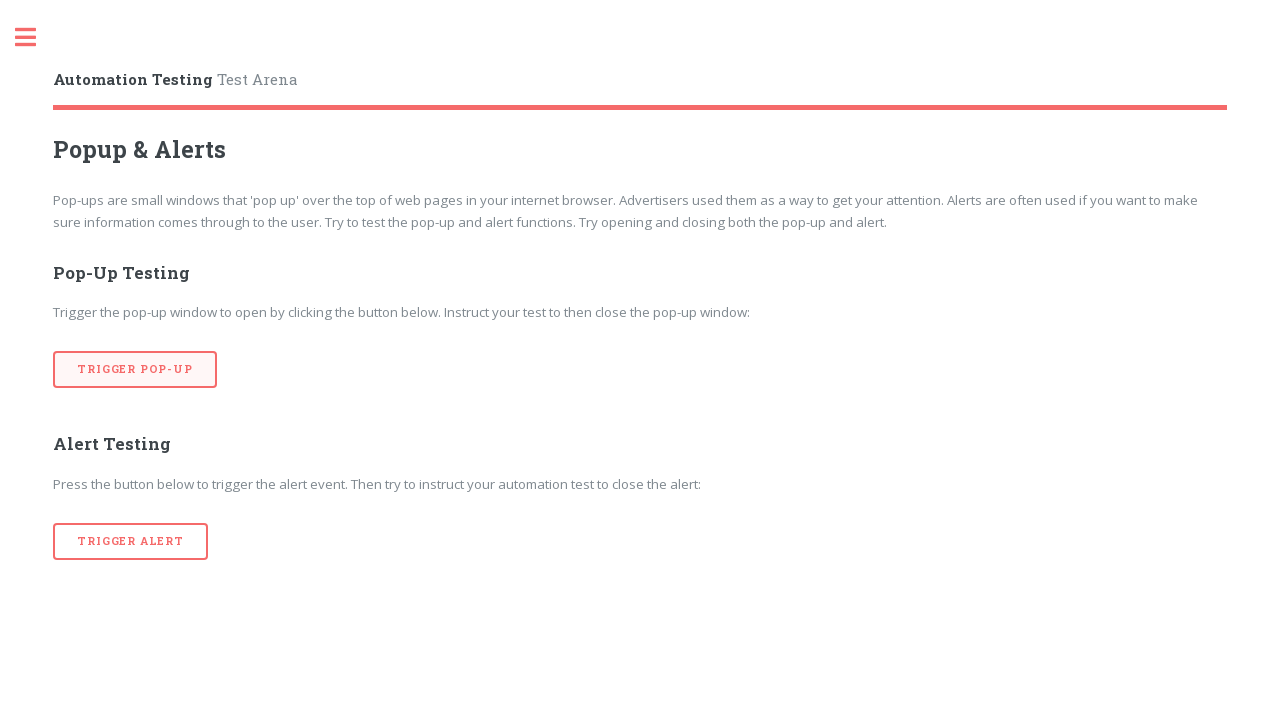

Closed popup window
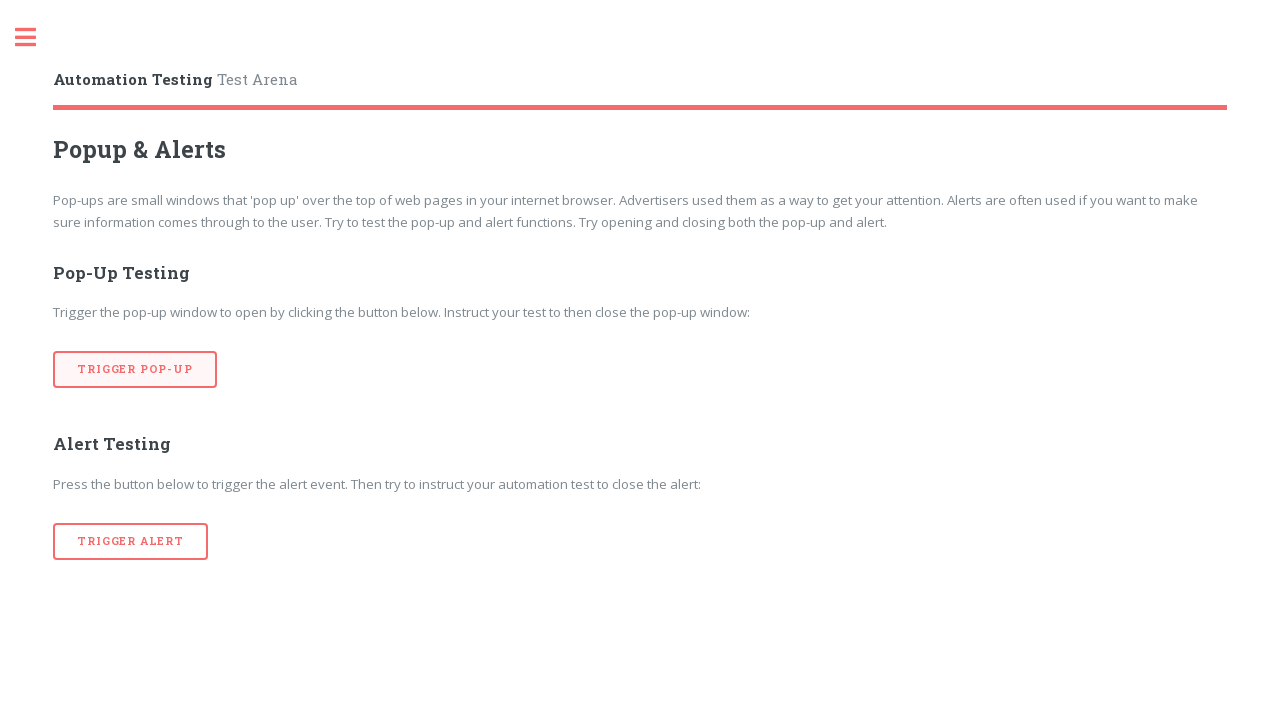

Clicked 'Trigger Alert' button to display alert dialog at (131, 541) on internal:role=button[name="Trigger Alert"i]
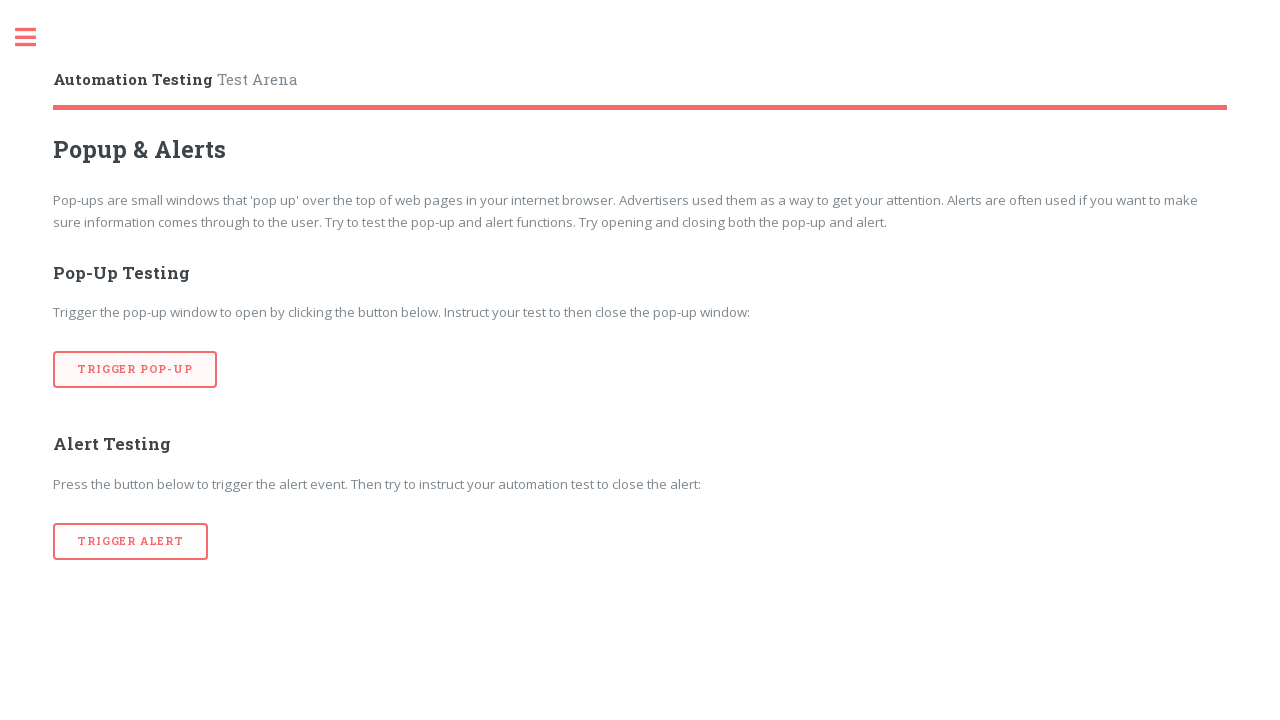

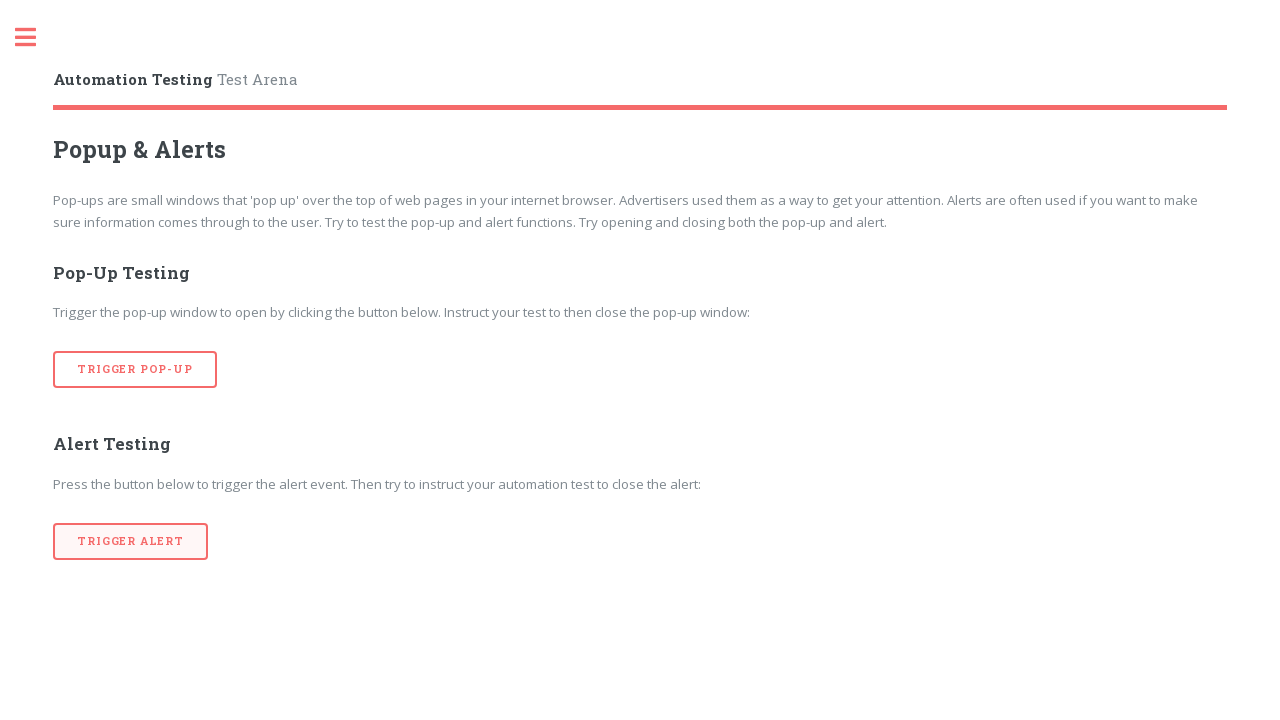